Tests that todo data persists after page reload

Starting URL: https://demo.playwright.dev/todomvc

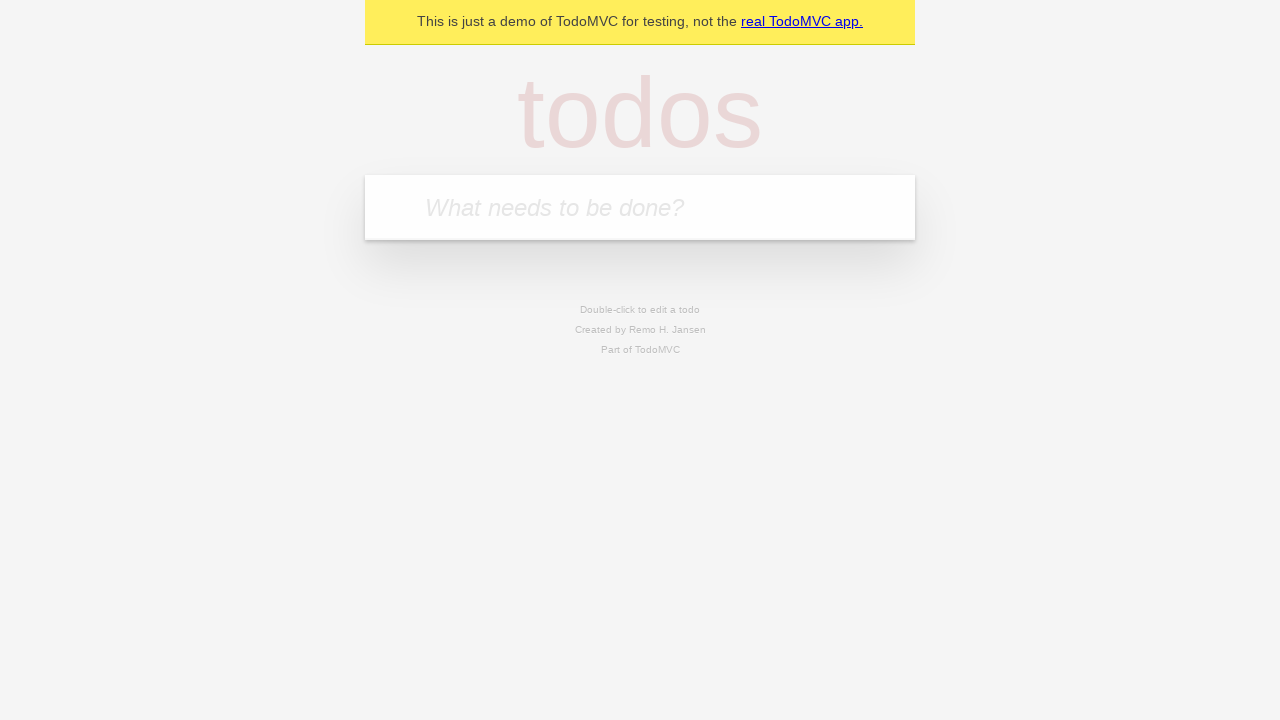

Filled todo input with 'buy some cheese' on internal:attr=[placeholder="What needs to be done?"i]
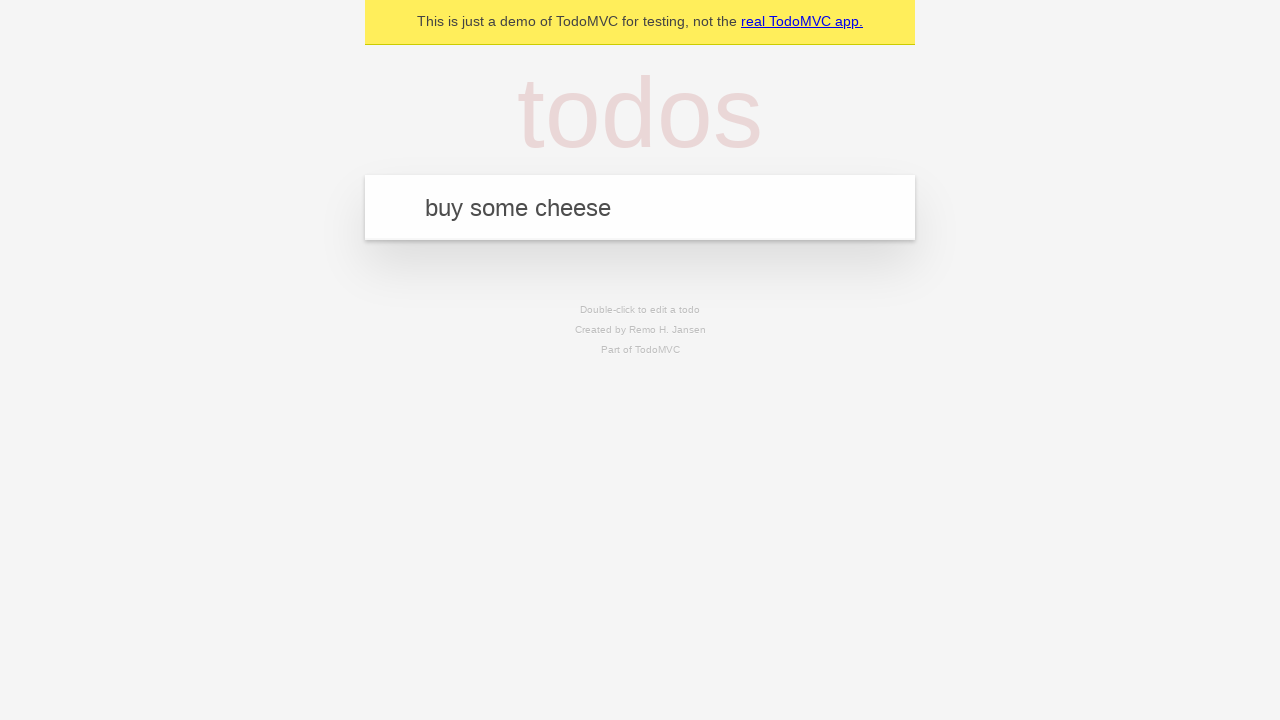

Pressed Enter to add first todo item on internal:attr=[placeholder="What needs to be done?"i]
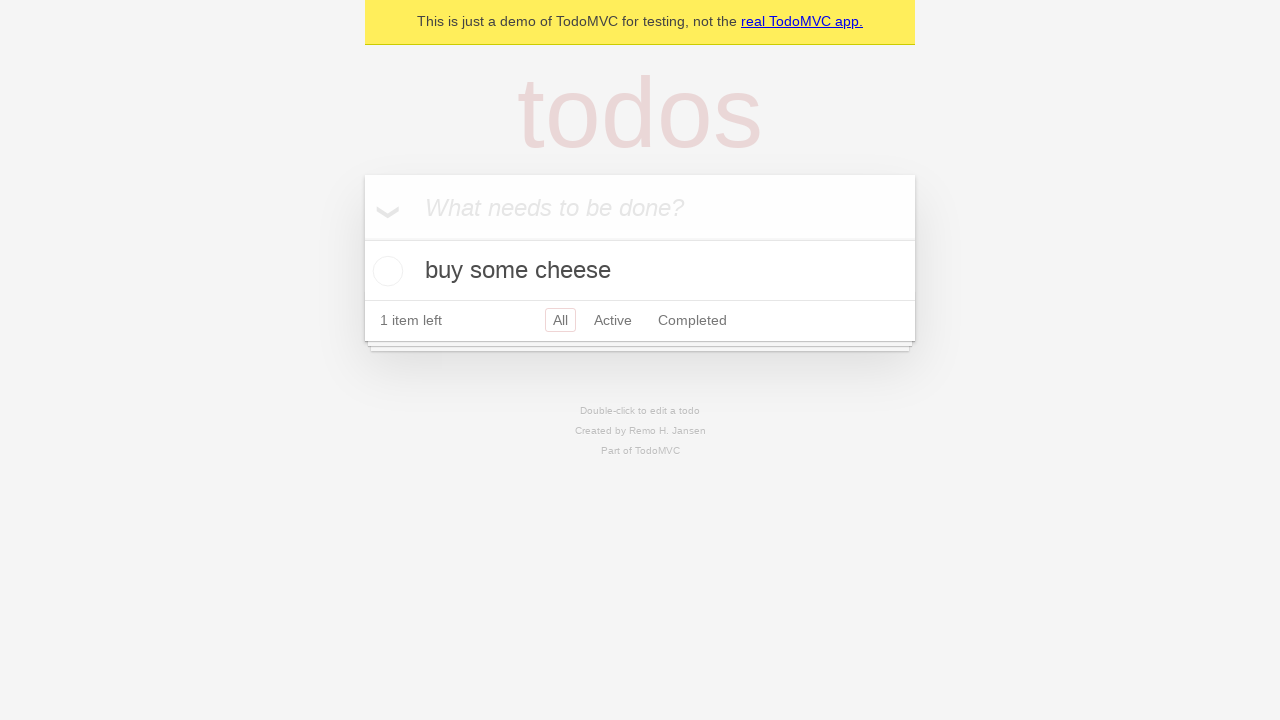

Filled todo input with 'feed the cat' on internal:attr=[placeholder="What needs to be done?"i]
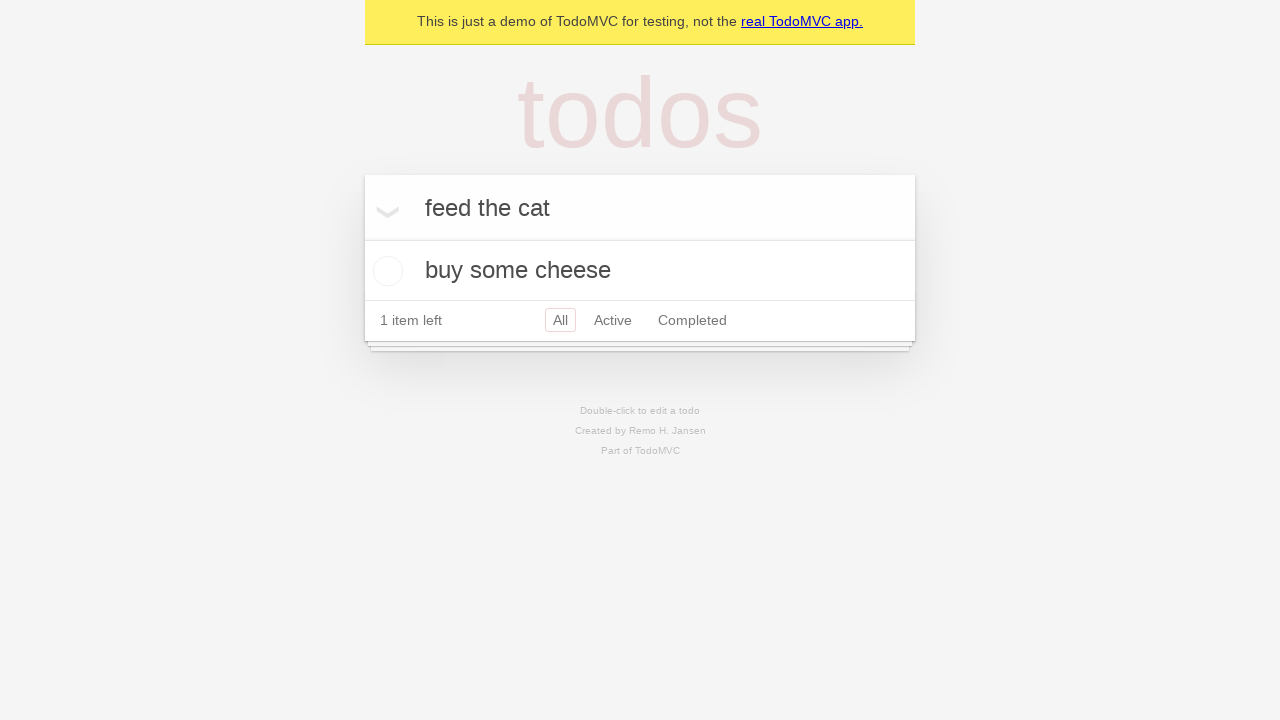

Pressed Enter to add second todo item on internal:attr=[placeholder="What needs to be done?"i]
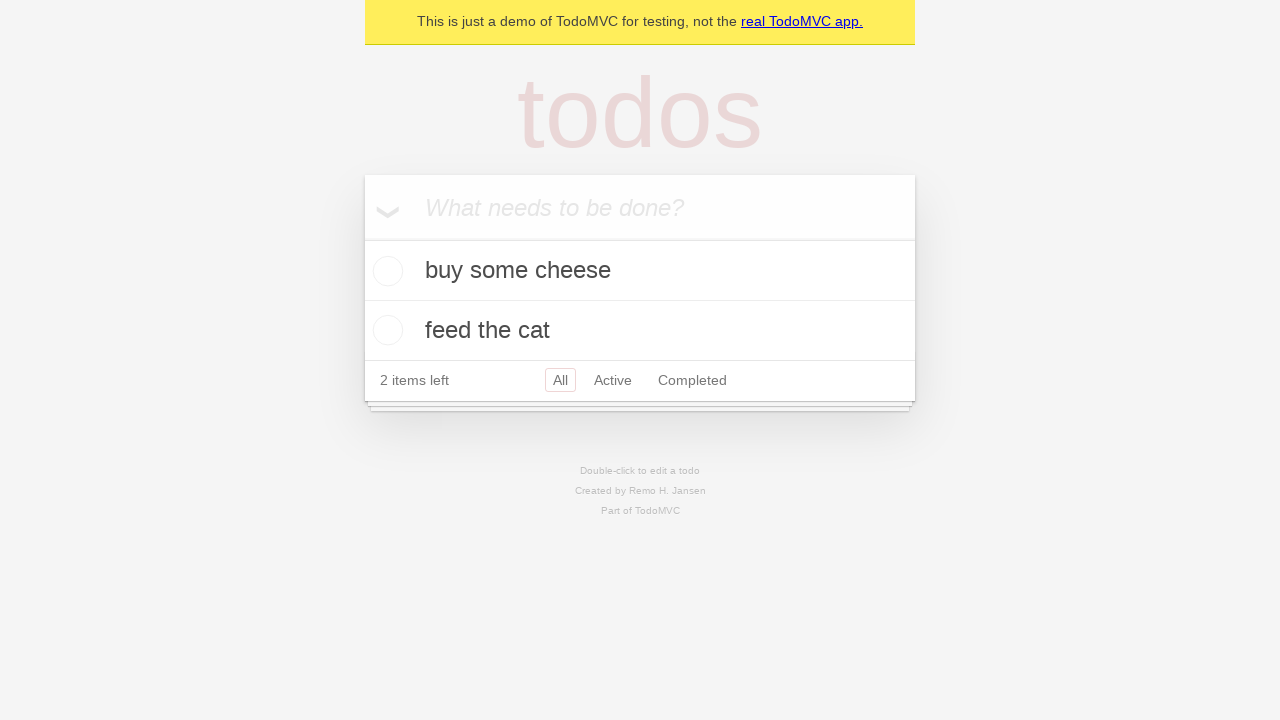

Checked the first todo item at (385, 271) on internal:testid=[data-testid="todo-item"s] >> nth=0 >> internal:role=checkbox
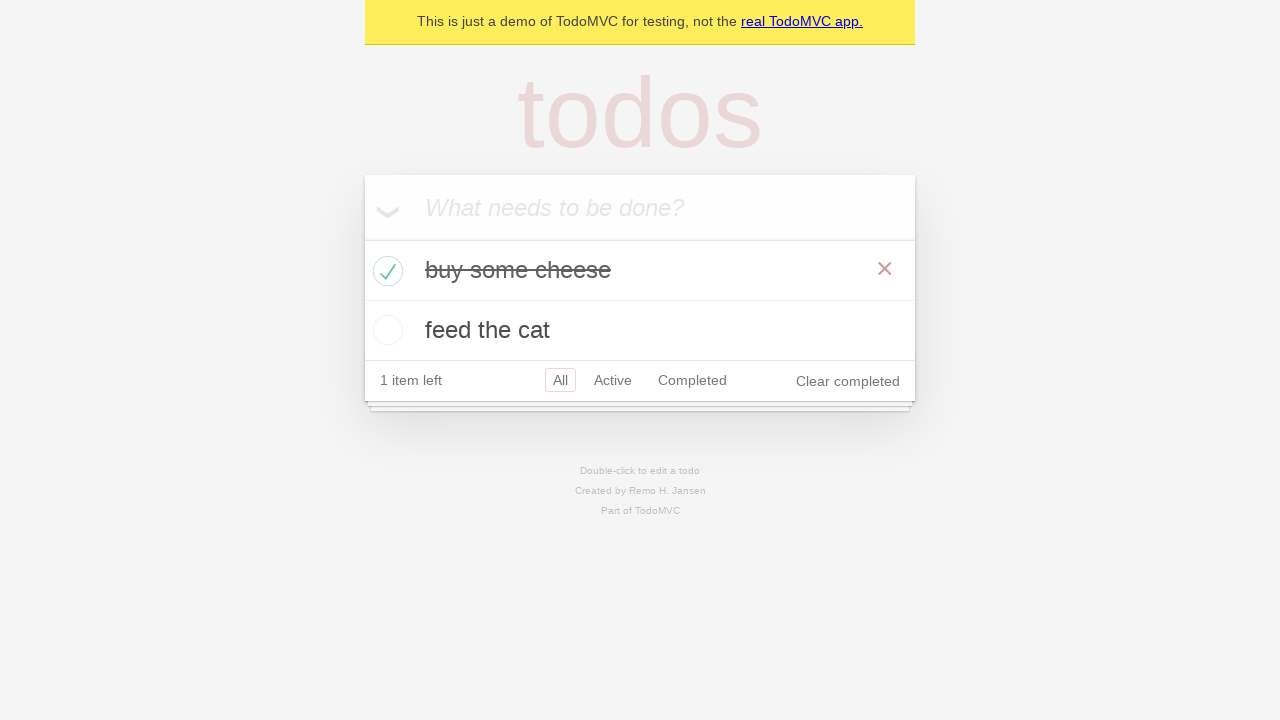

Reloaded the page
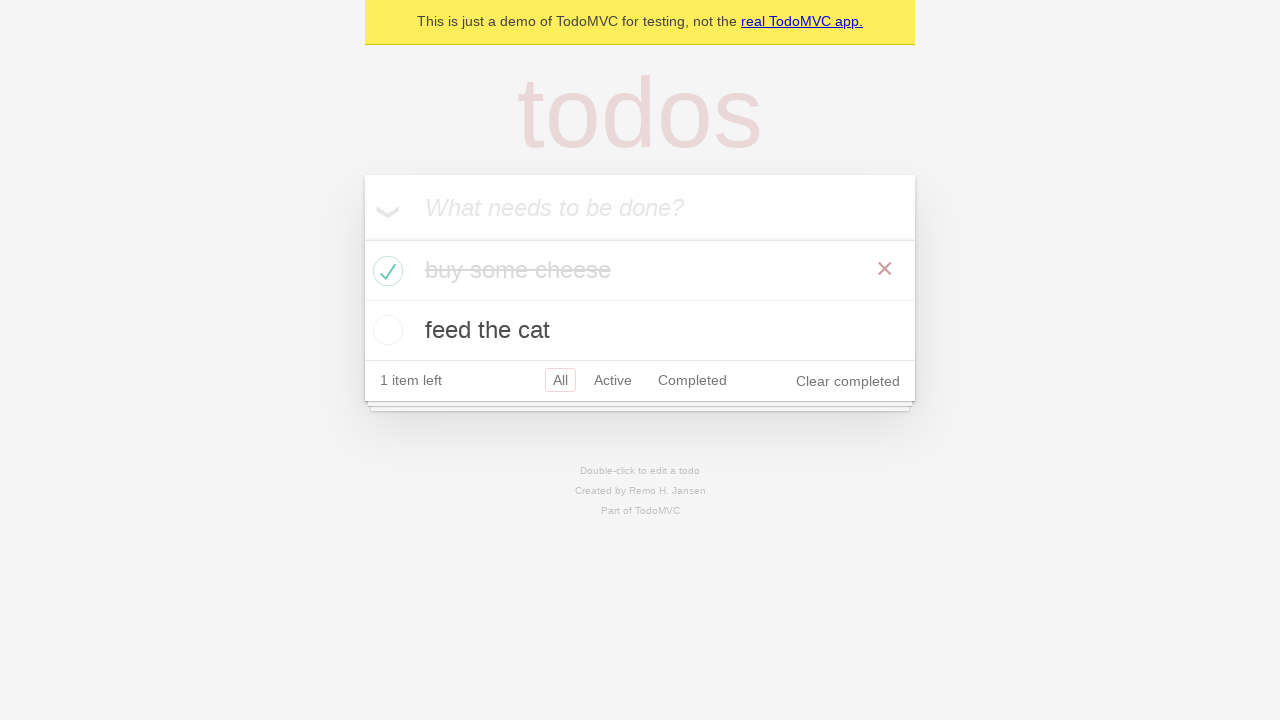

Todo items loaded after page reload, verifying data persistence
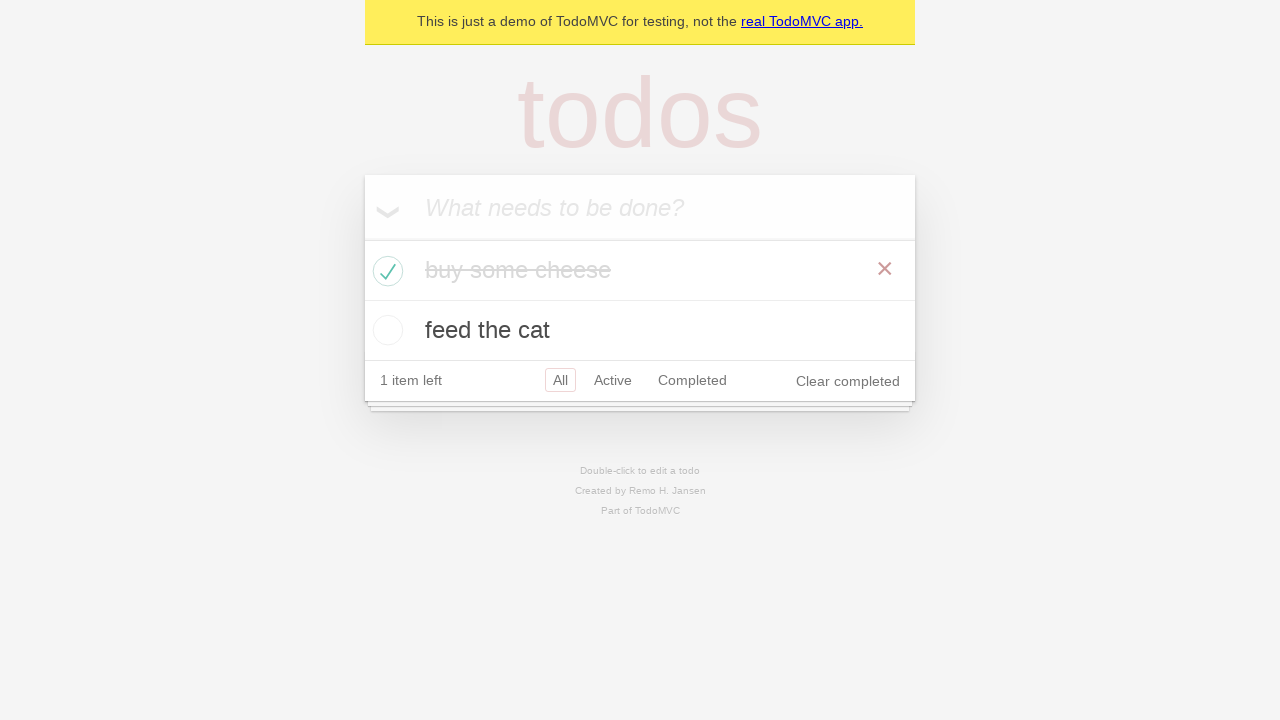

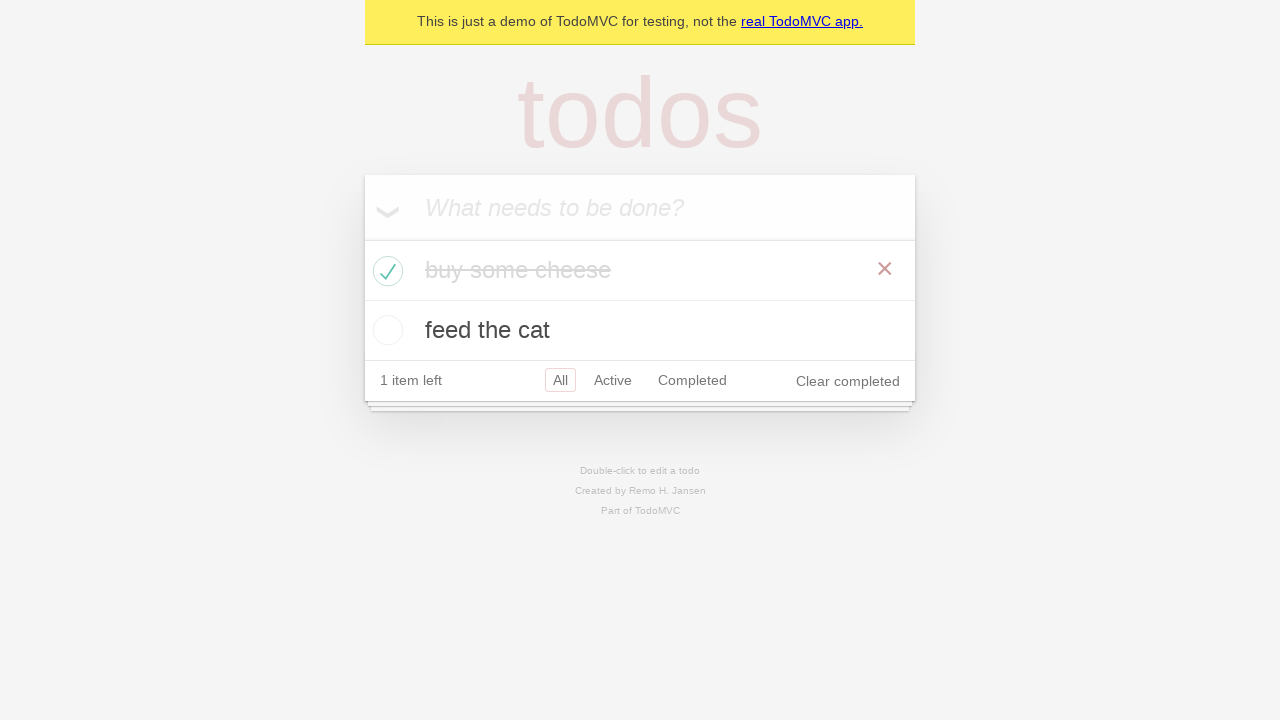